Tests that todos persist after page refresh

Starting URL: https://klaudiakprojects.github.io/todoapp/

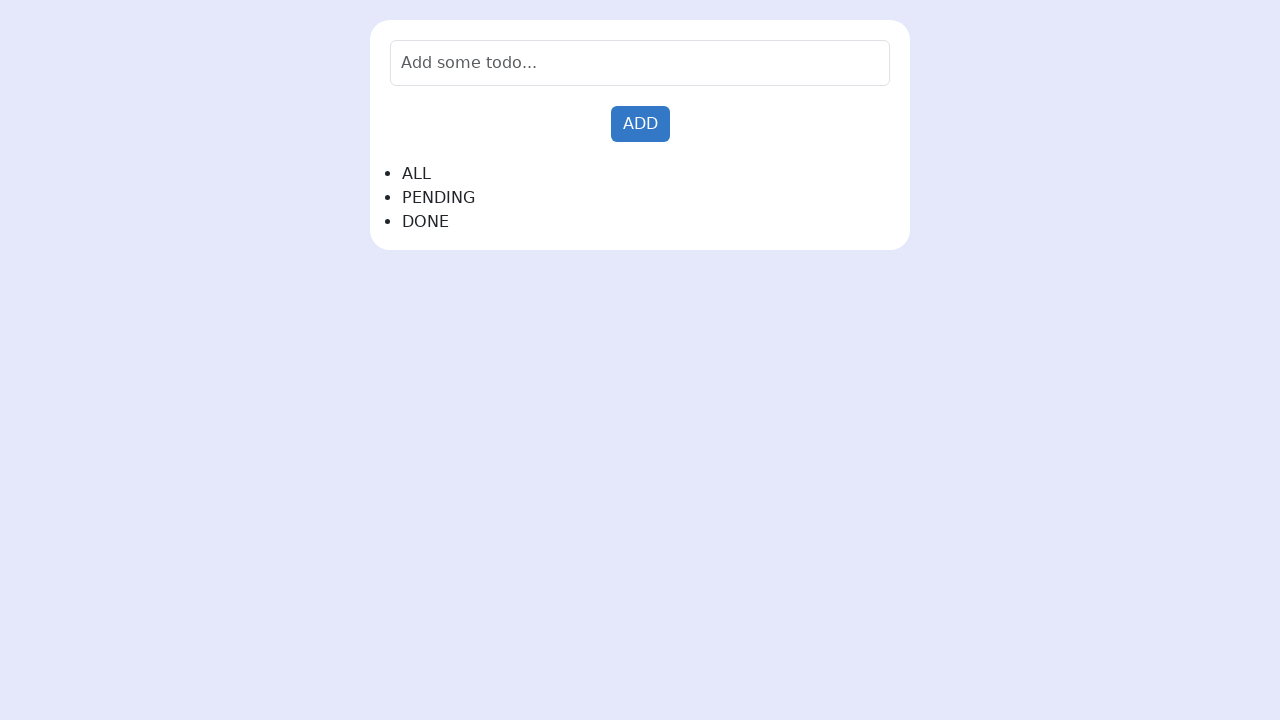

Filled input field with 'Learn JavaScript' on input
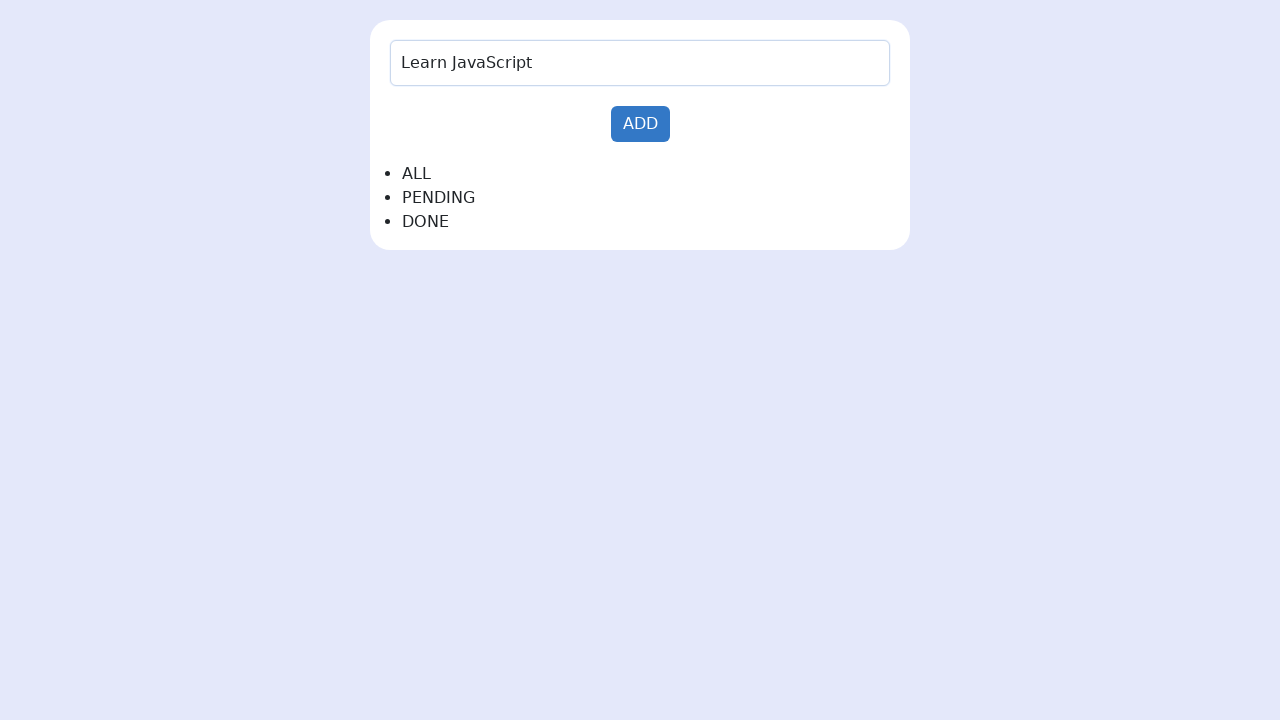

Pressed Enter to add first todo on input
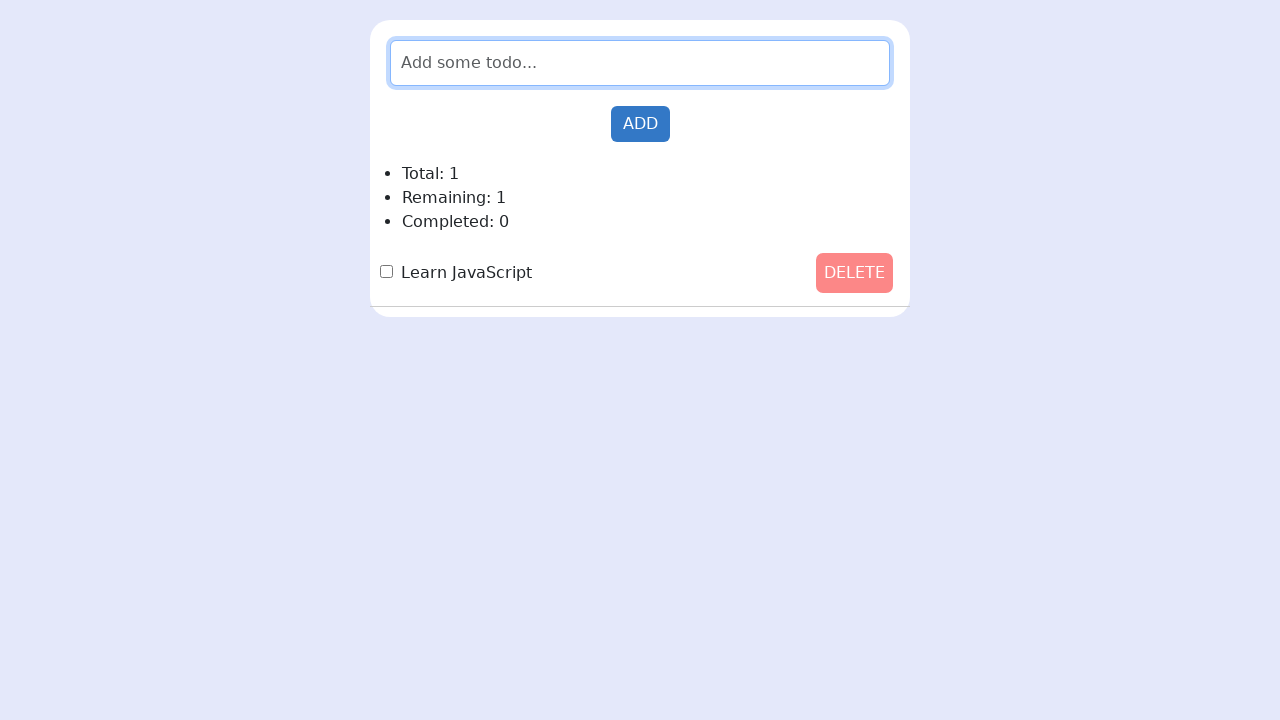

Filled input field with 'Learn Python' on input
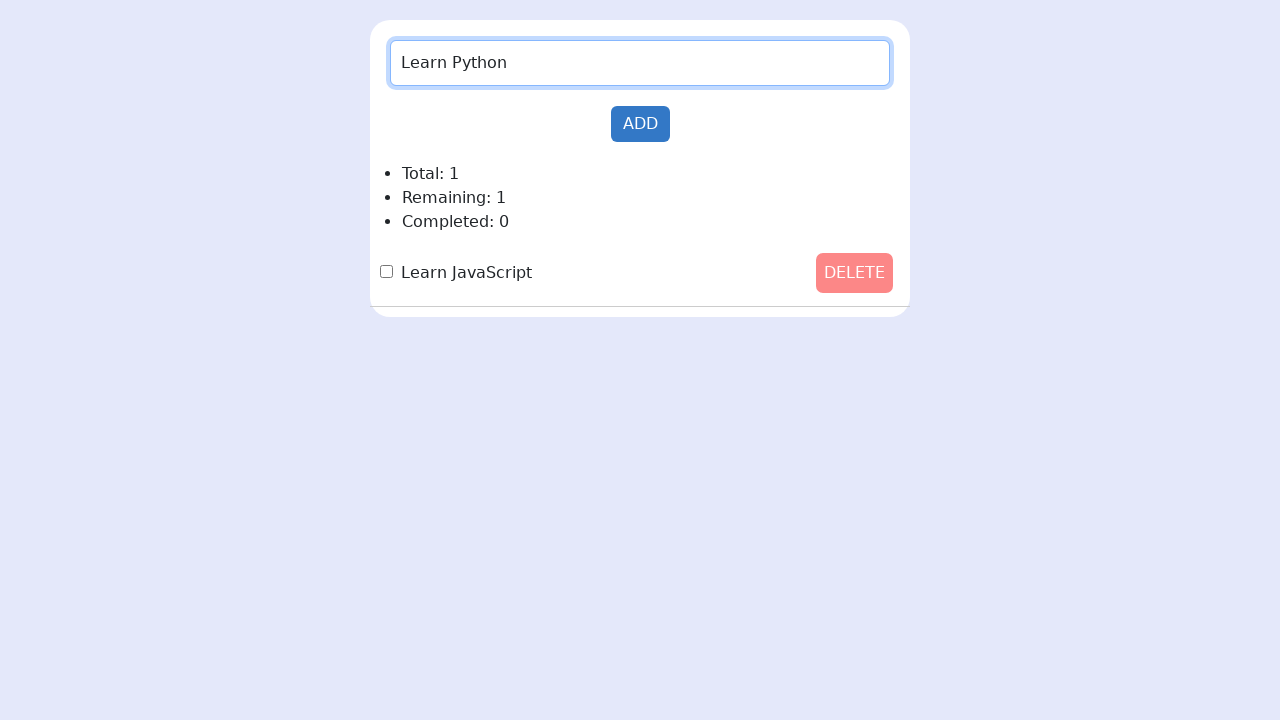

Pressed Enter to add second todo on input
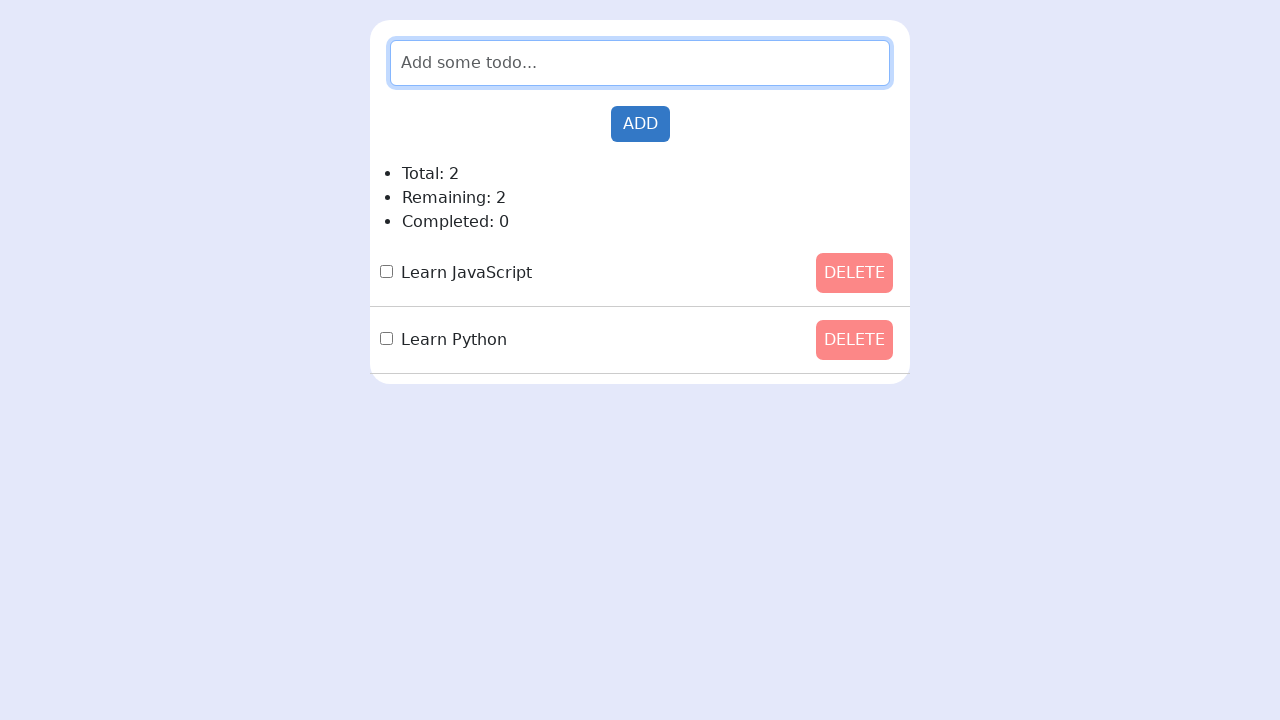

Reloaded the page to verify persistence
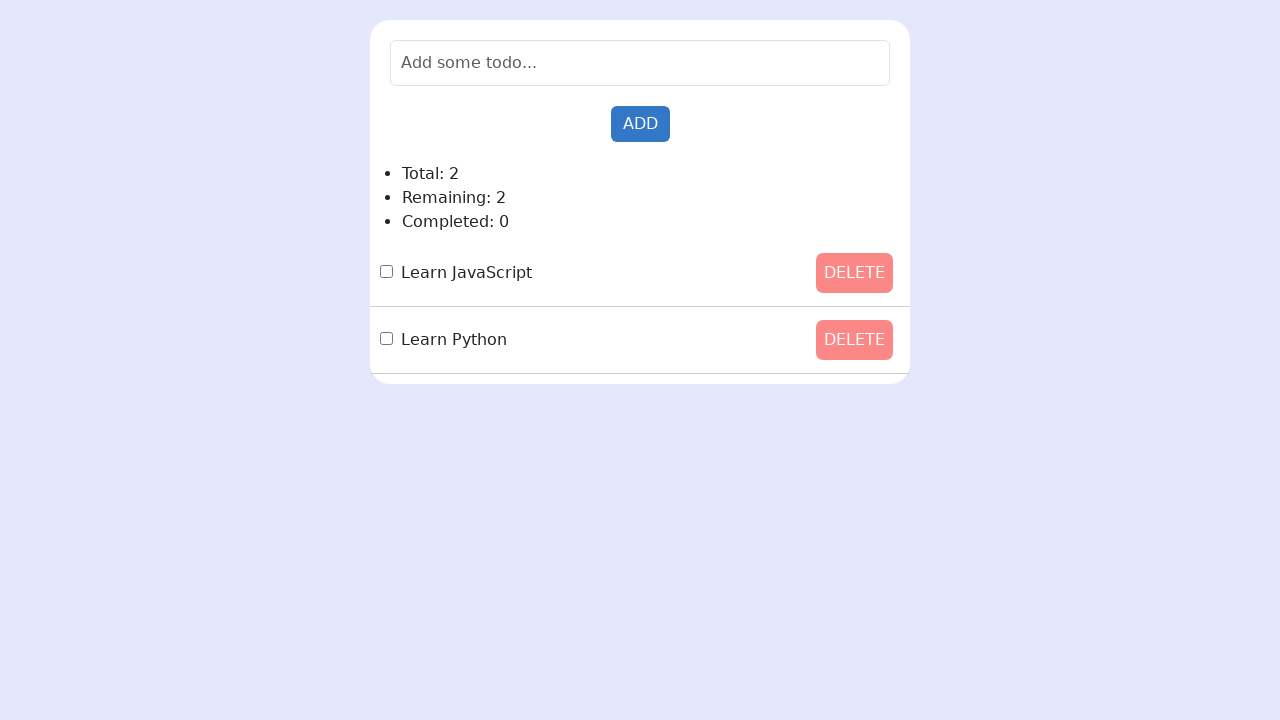

Waited for 'Learn JavaScript' todo to appear after page reload
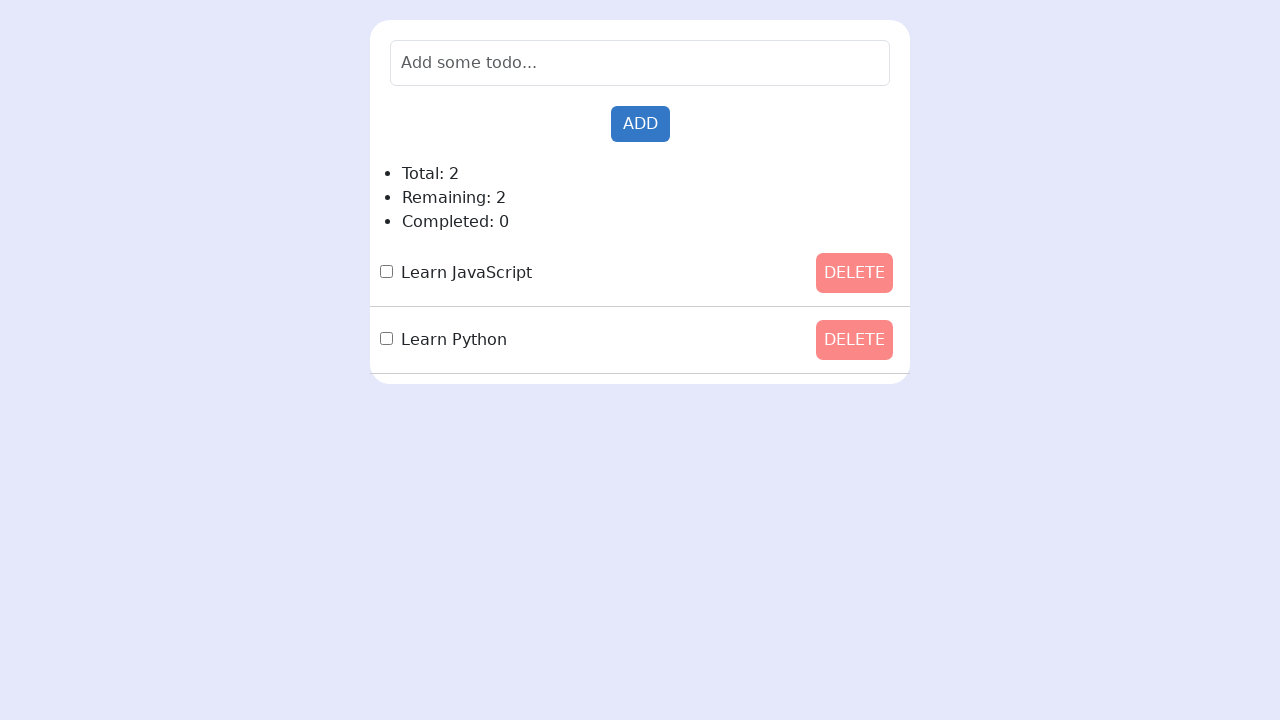

Asserted that 'Learn JavaScript' todo is visible
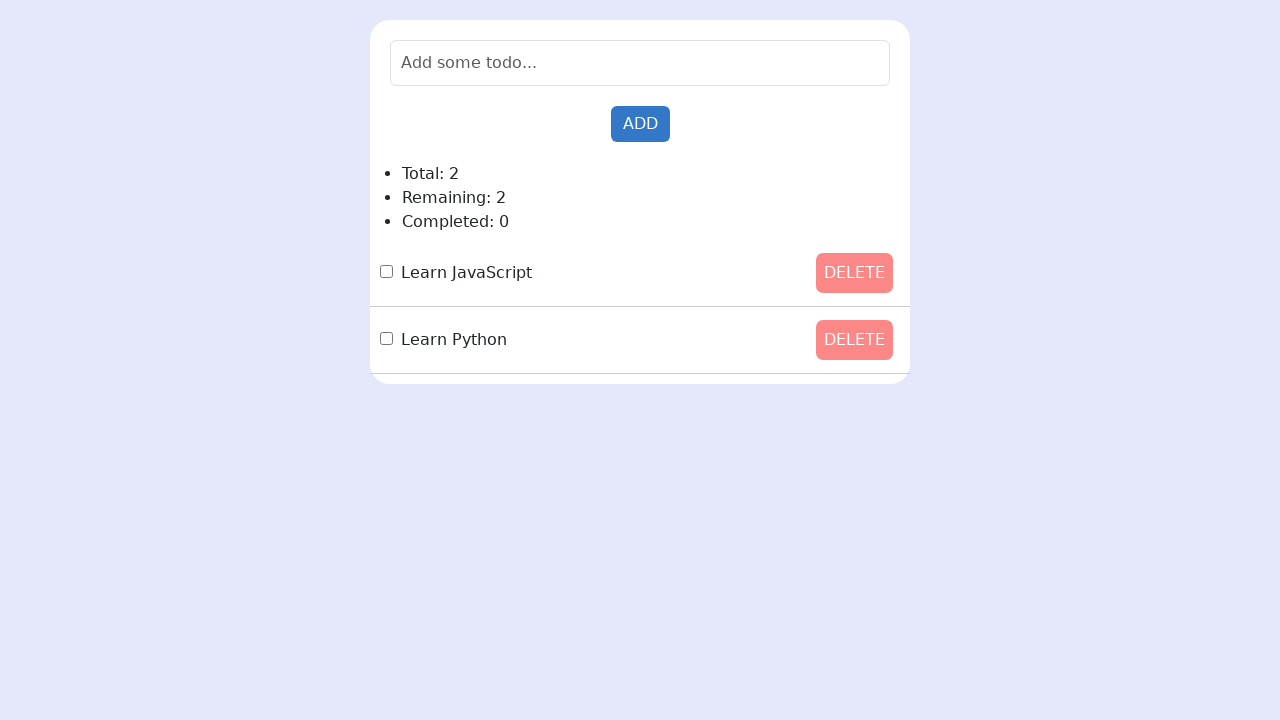

Asserted that 'Learn Python' todo is visible
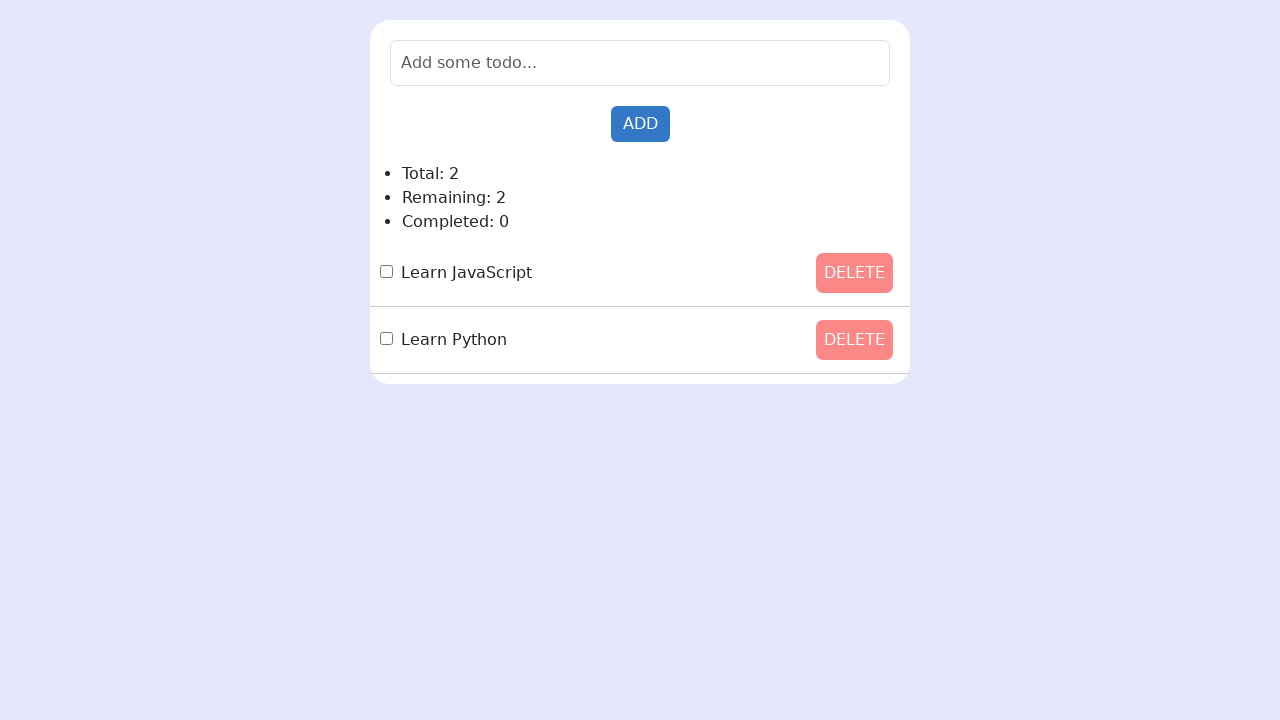

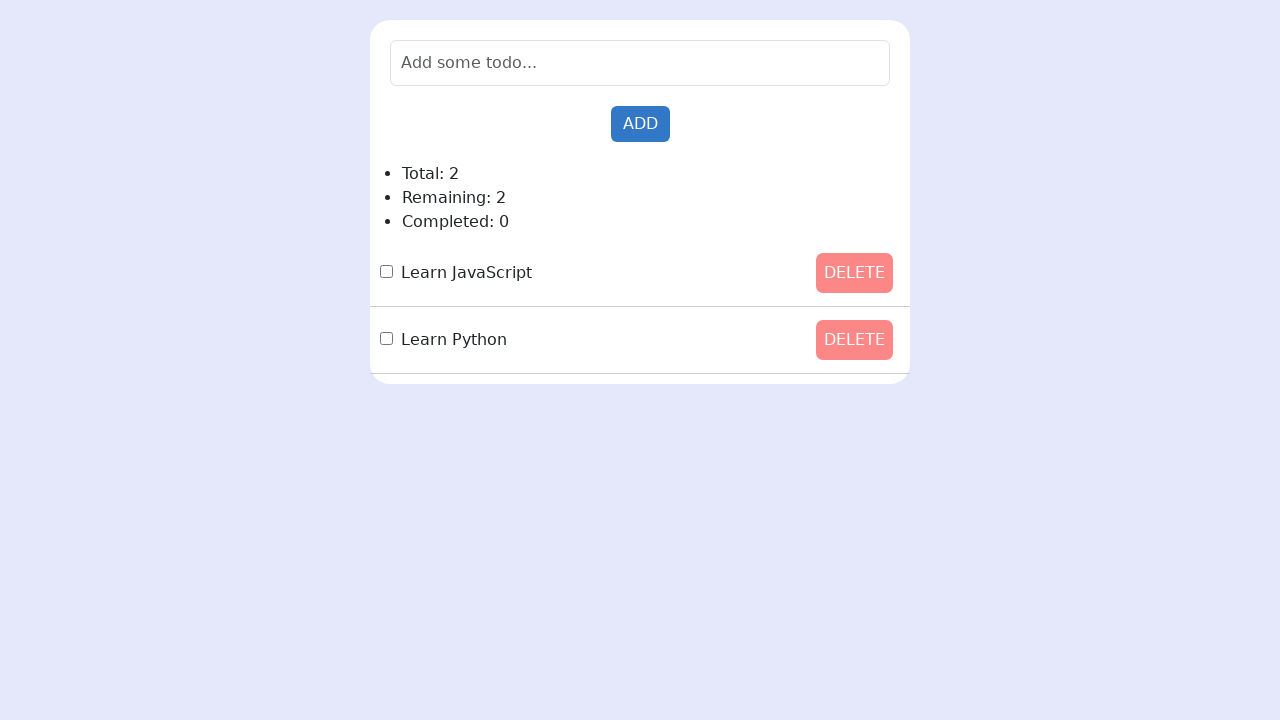